Tests dynamic properties on demoqa.com by waiting for color change on an element and verifying an element becomes visible after a delay

Starting URL: https://demoqa.com/

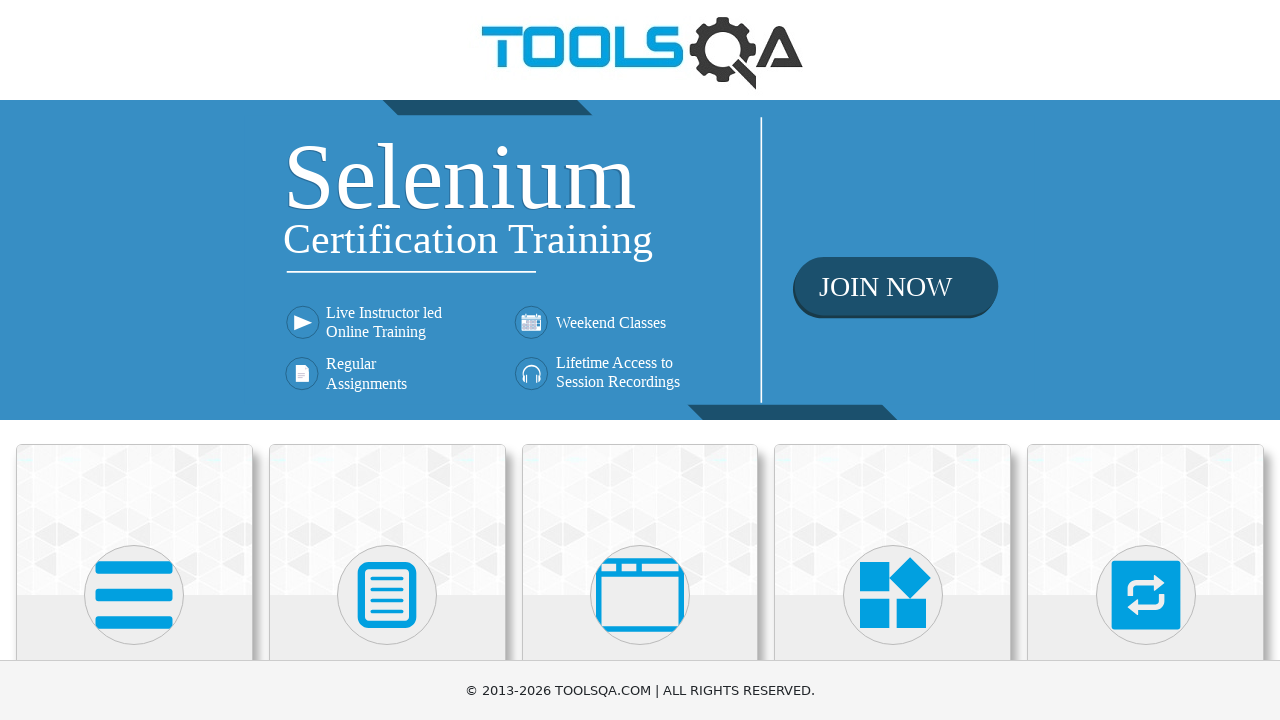

Clicked on Elements category card at (134, 520) on .category-cards .card:first-child
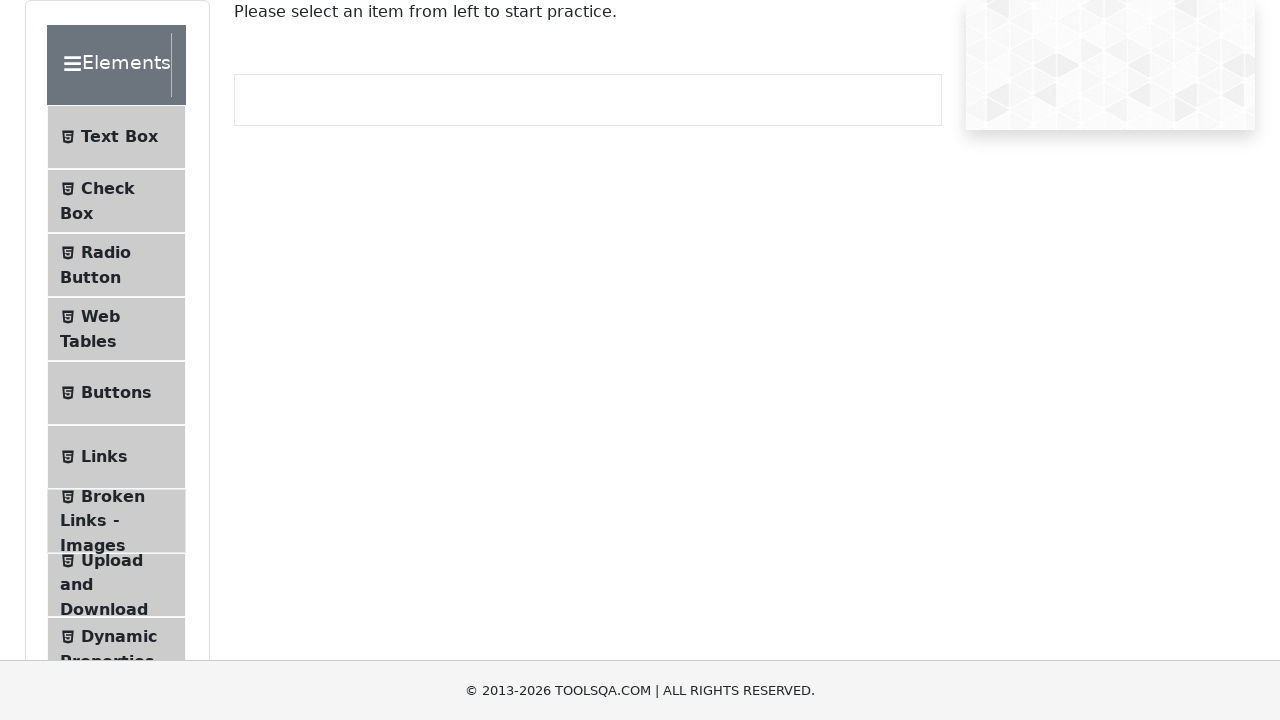

Clicked on Dynamic Properties menu item at (119, 636) on text=Dynamic Properties
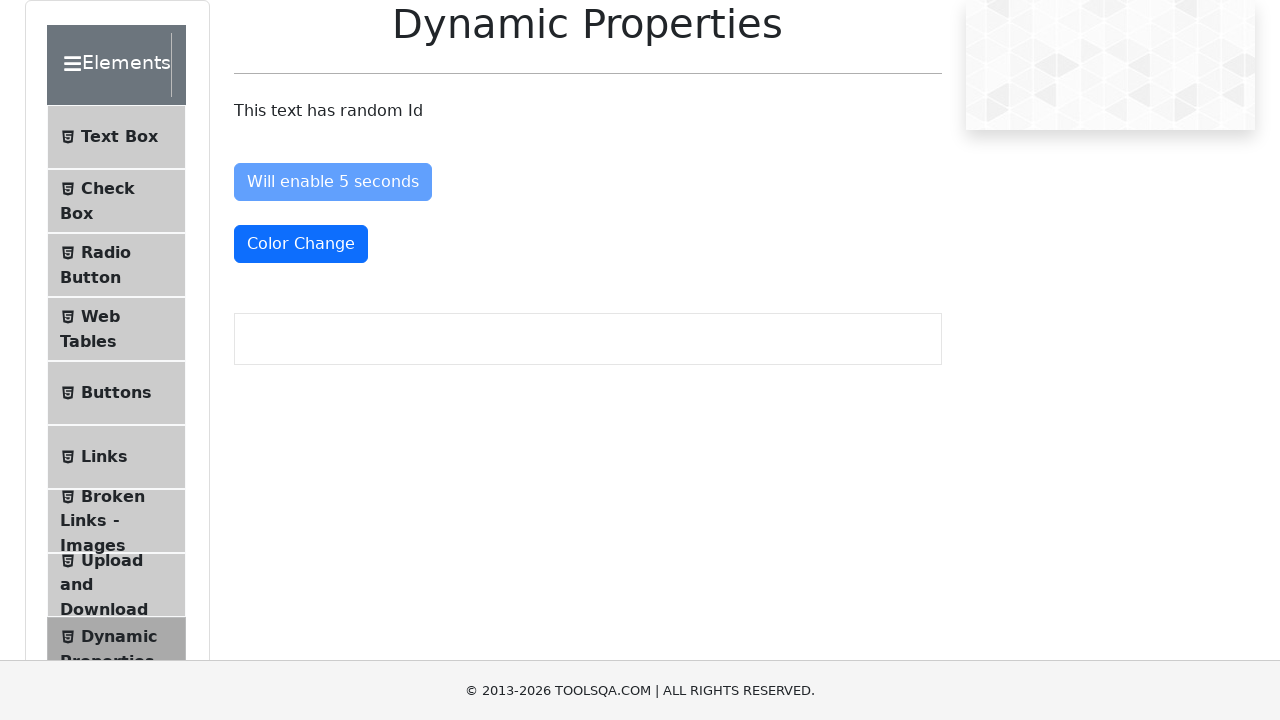

Waited for visibleAfter button to become visible after 5 seconds
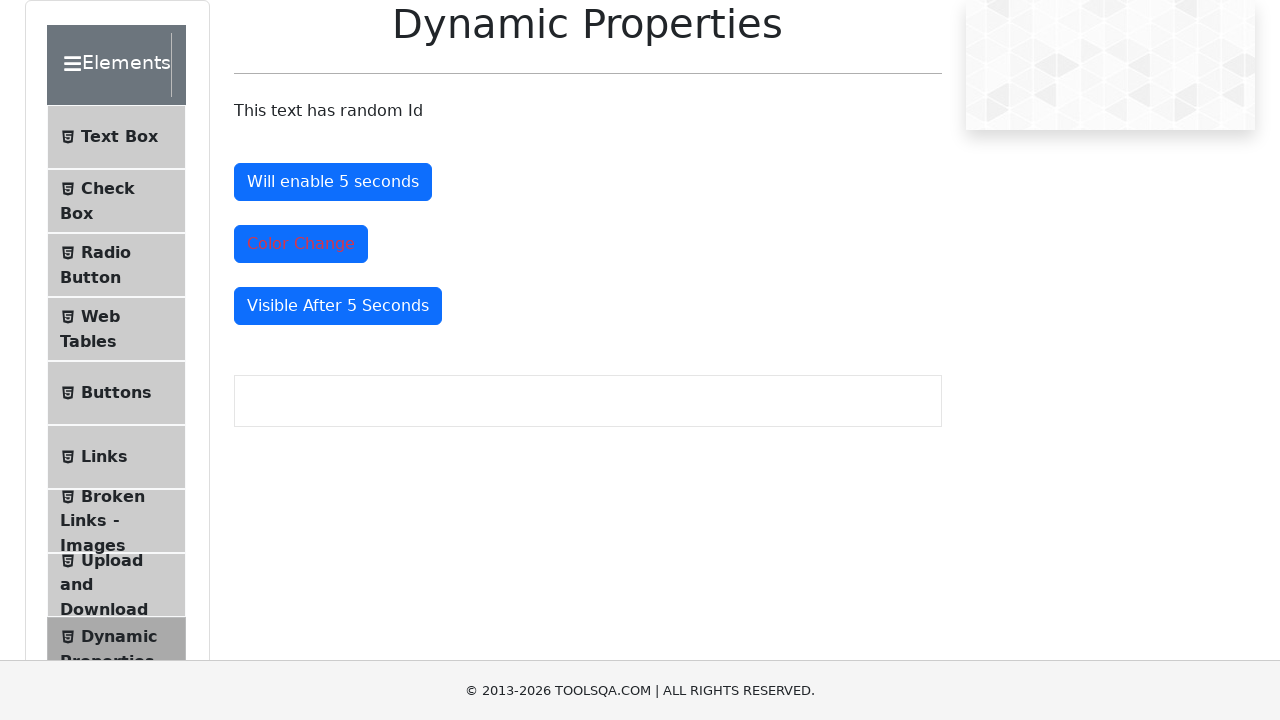

Waited for color change button to change to danger color
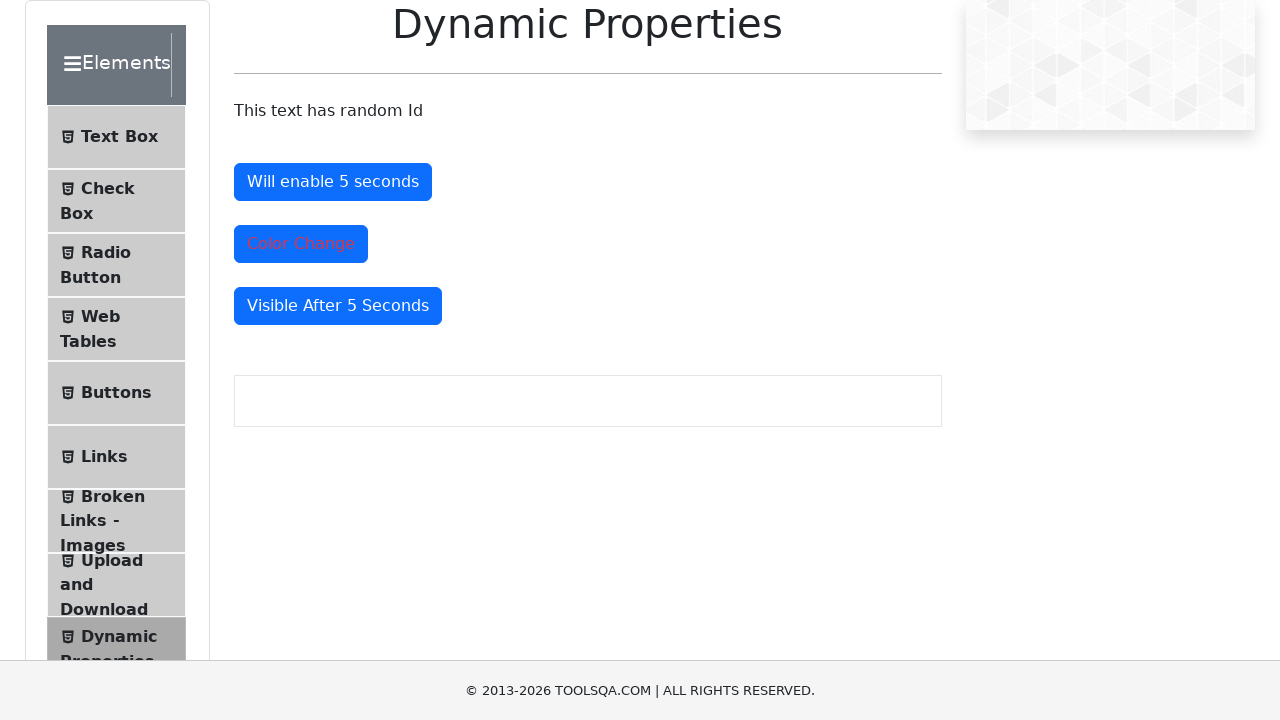

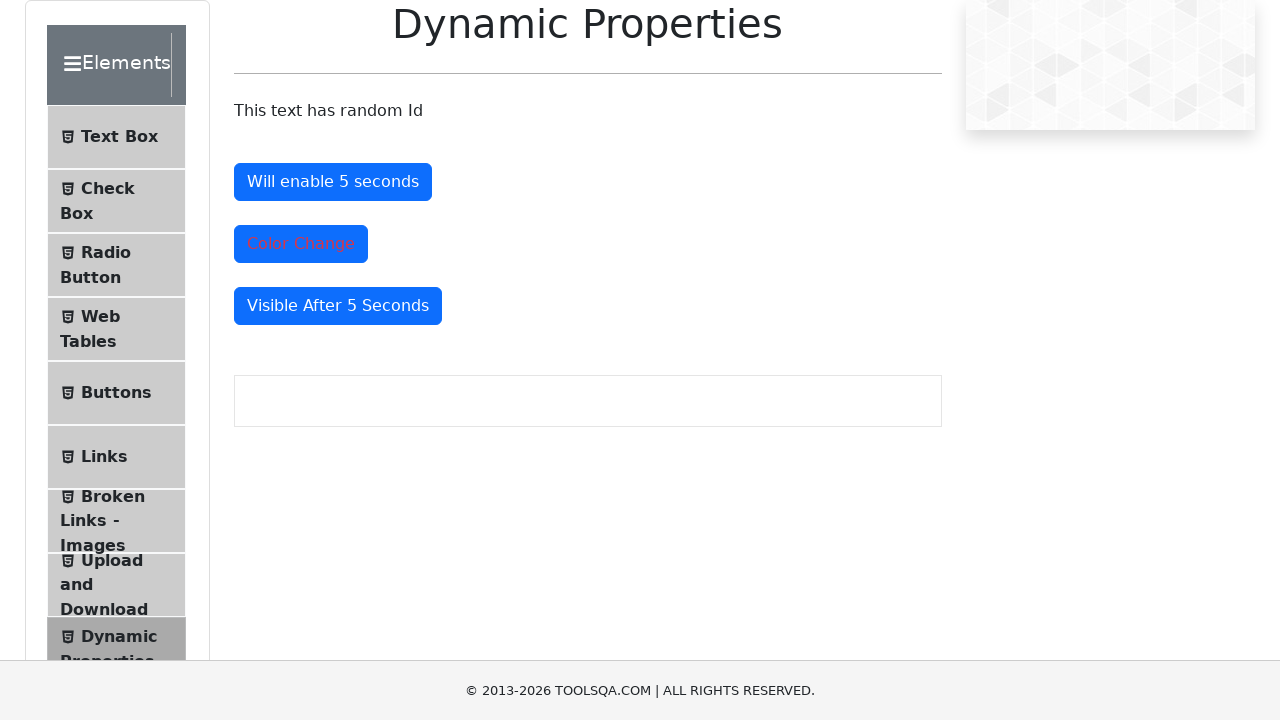